Tests alert popup handling by triggering an alert and dismissing it

Starting URL: https://demo.automationtesting.in/Alerts.html

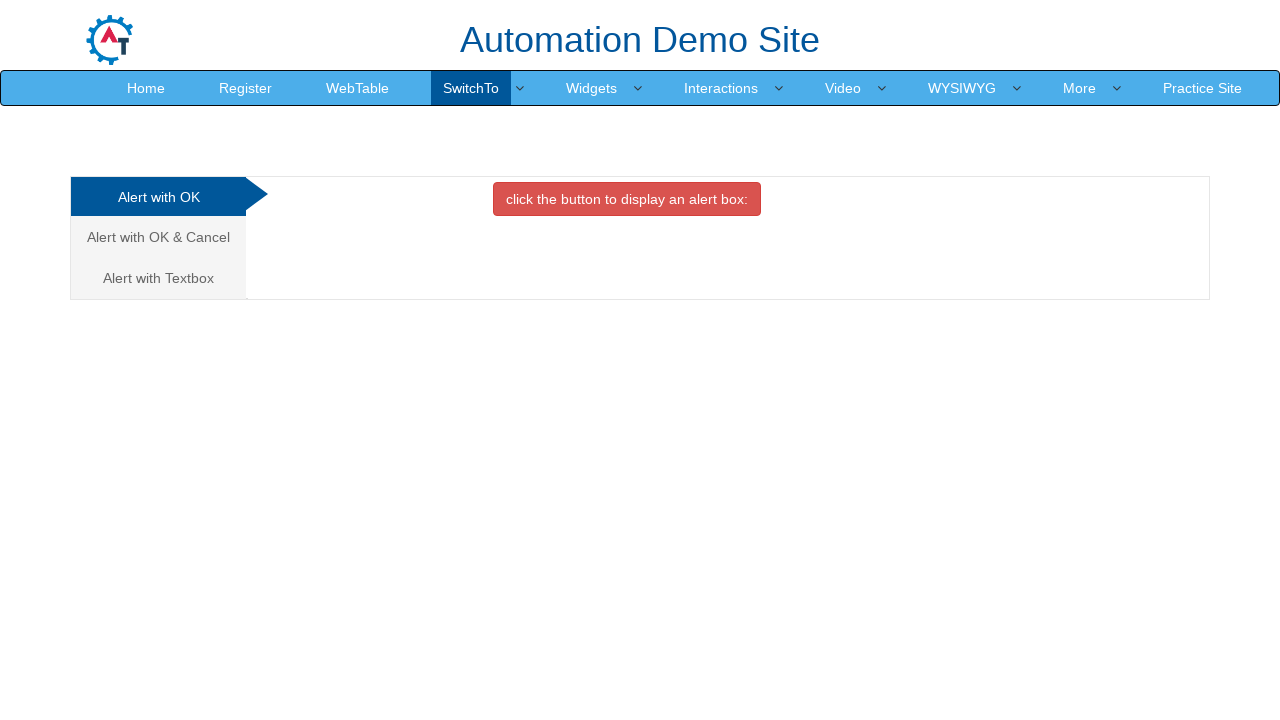

Clicked button to trigger alert popup at (627, 199) on xpath=//button[@class='btn btn-danger']
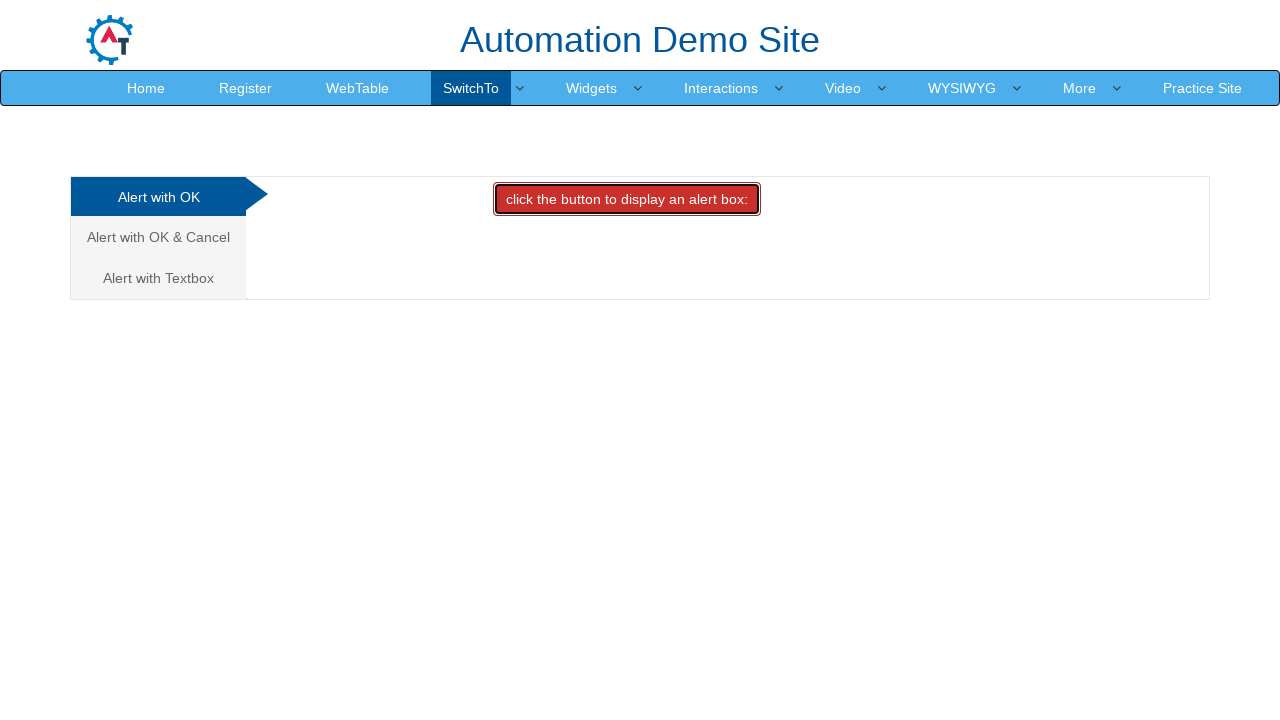

Registered dialog handler to dismiss alert
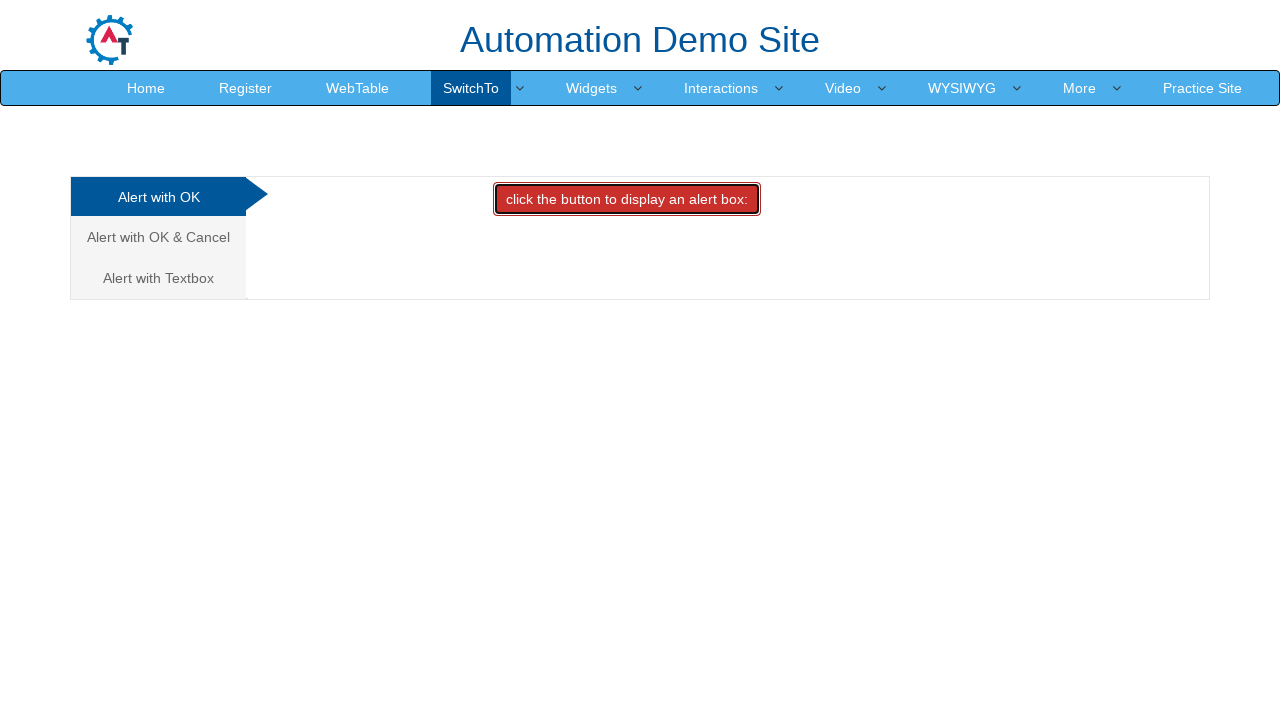

Waited for alert to be dismissed
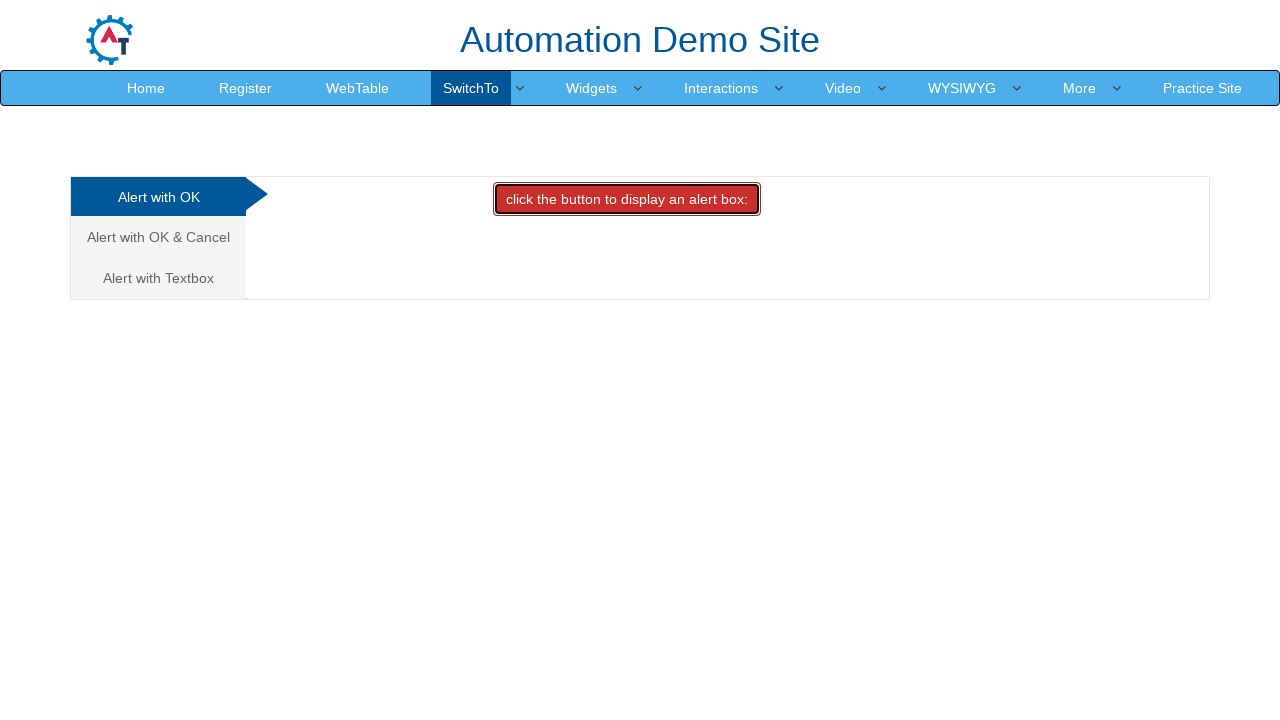

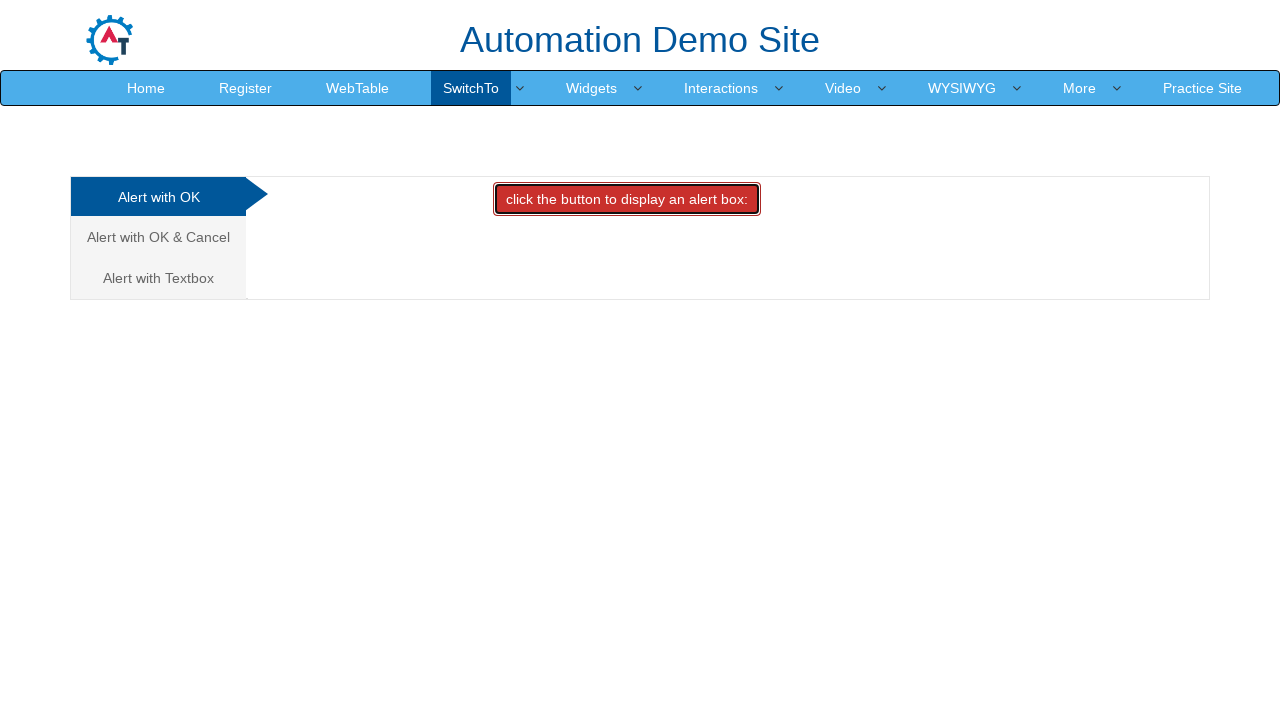